Tests multi-select dropdown functionality by selecting and deselecting multiple options using various selection methods (by index, value, and visible text), then verifying the selections work correctly.

Starting URL: https://omayo.blogspot.com/

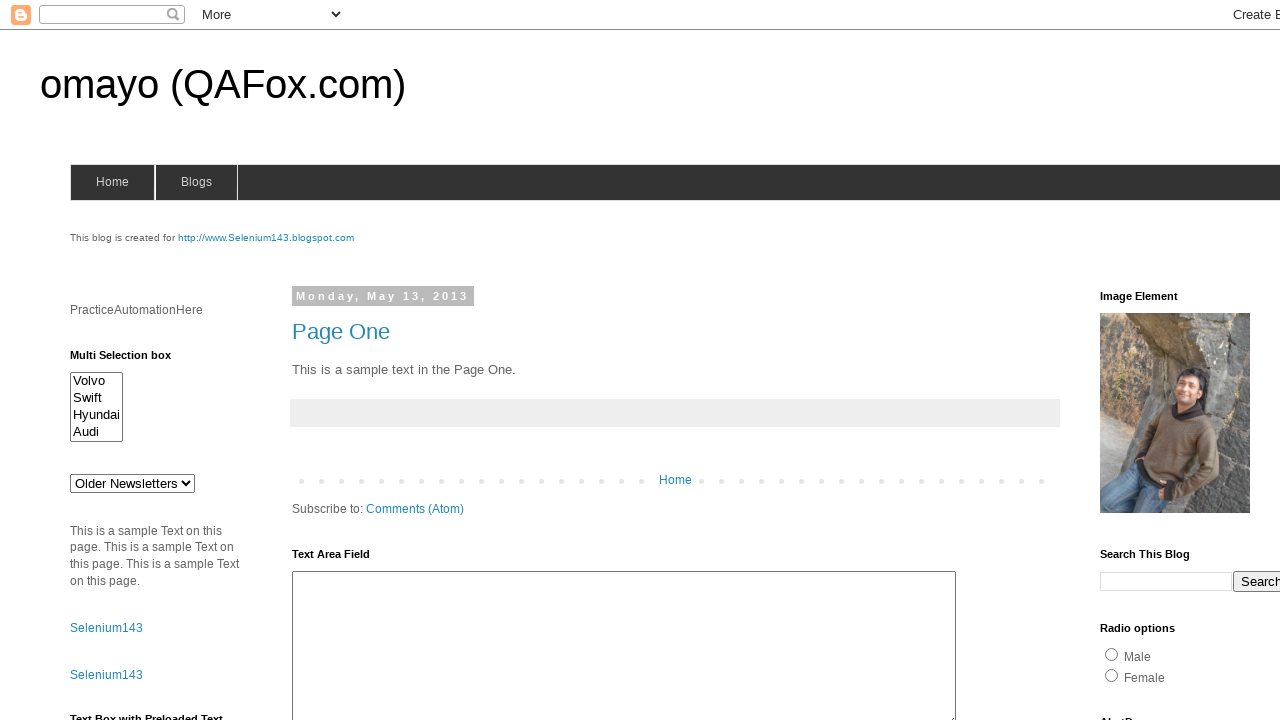

Located multi-select dropdown element with id 'multiselect1'
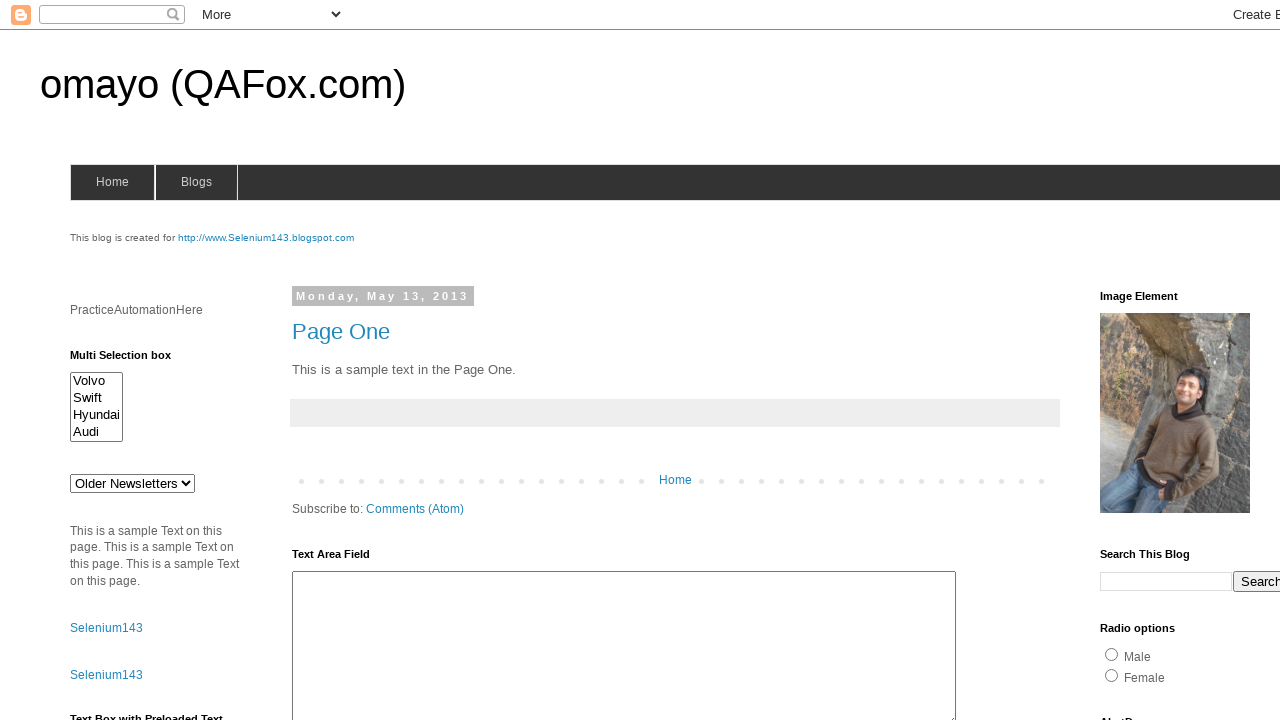

Selected first option by index 0 on select#multiselect1
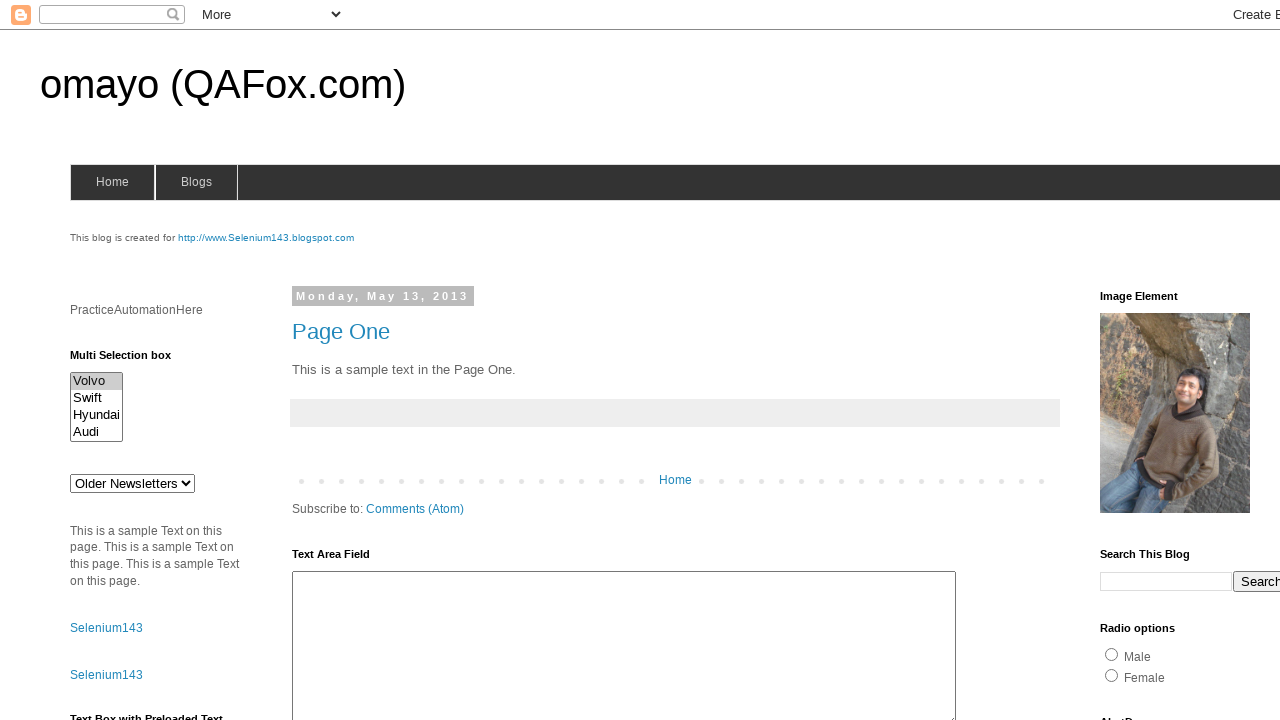

Selected option with value 'swiftx' on select#multiselect1
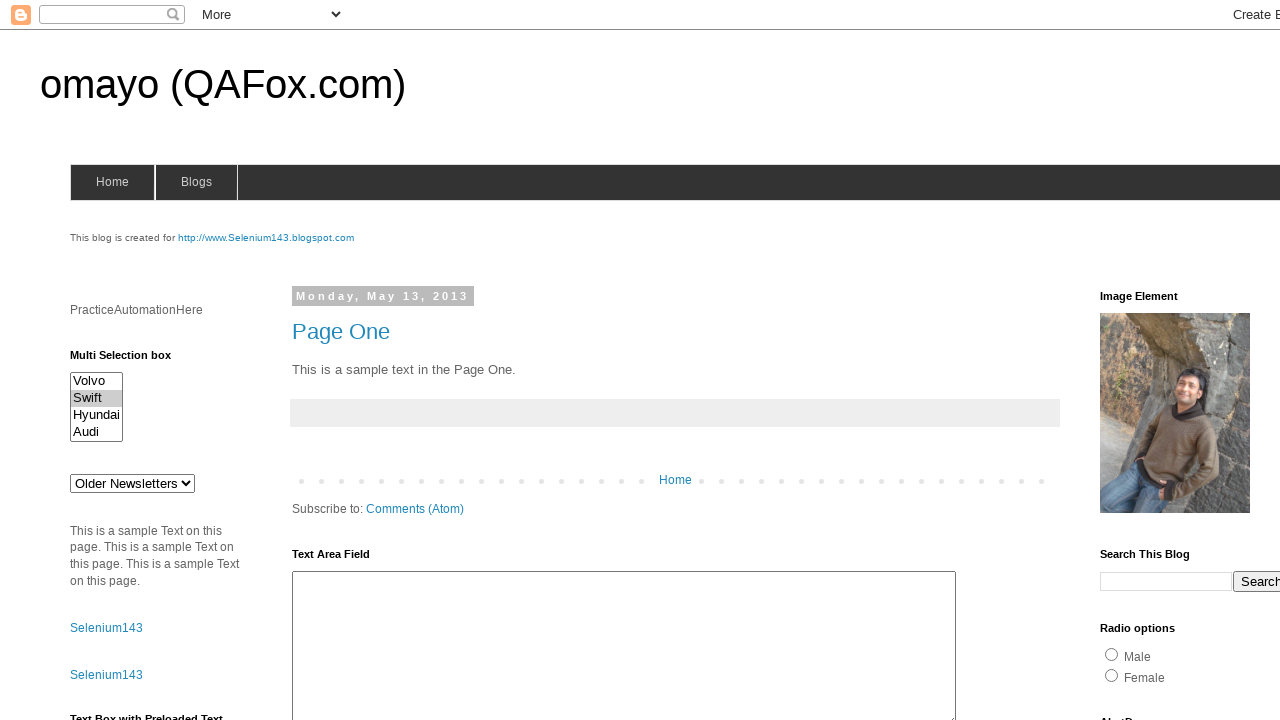

Selected option with label 'Hyundai' on select#multiselect1
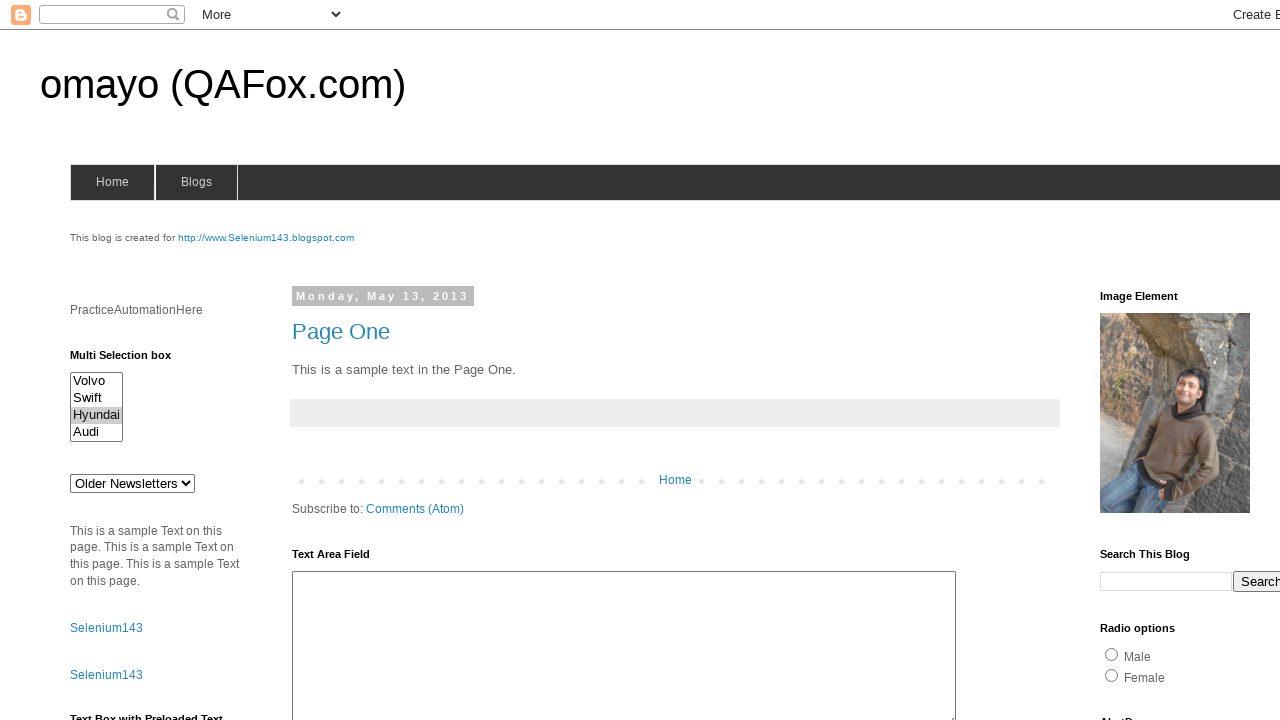

Selected option with label 'Audi' on select#multiselect1
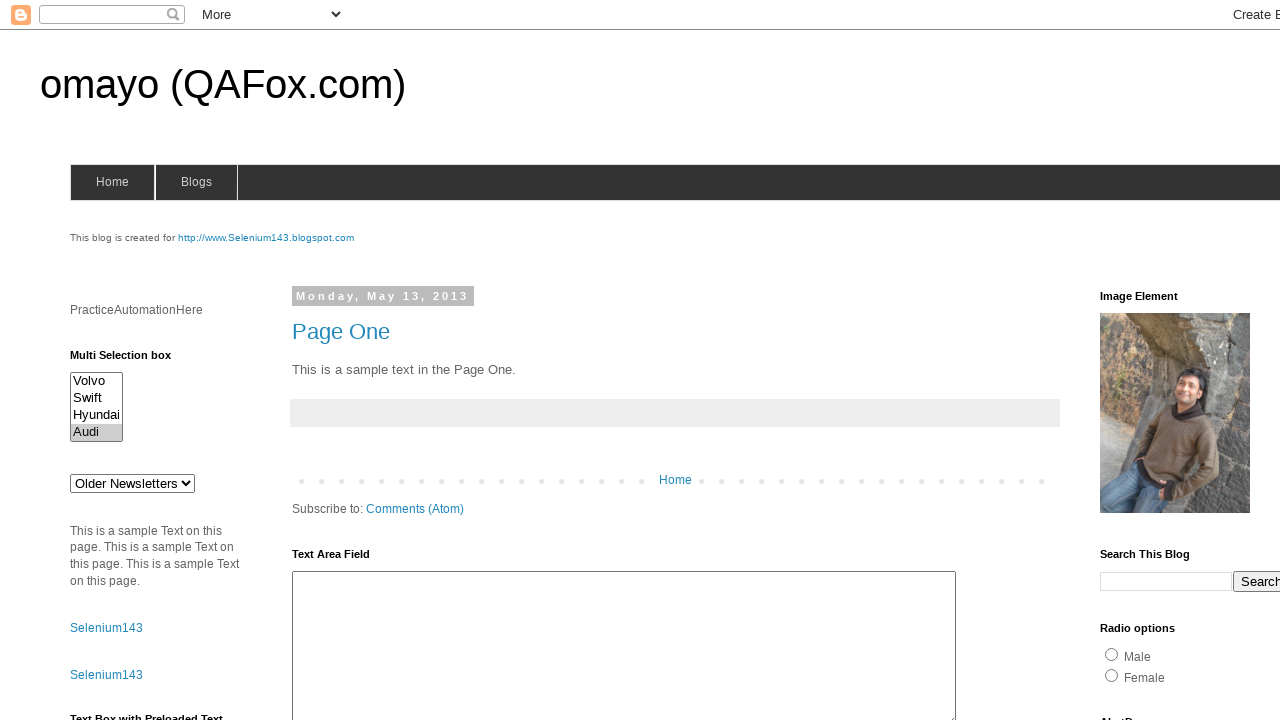

Deselected multiple options by re-selecting only index 0 on select#multiselect1
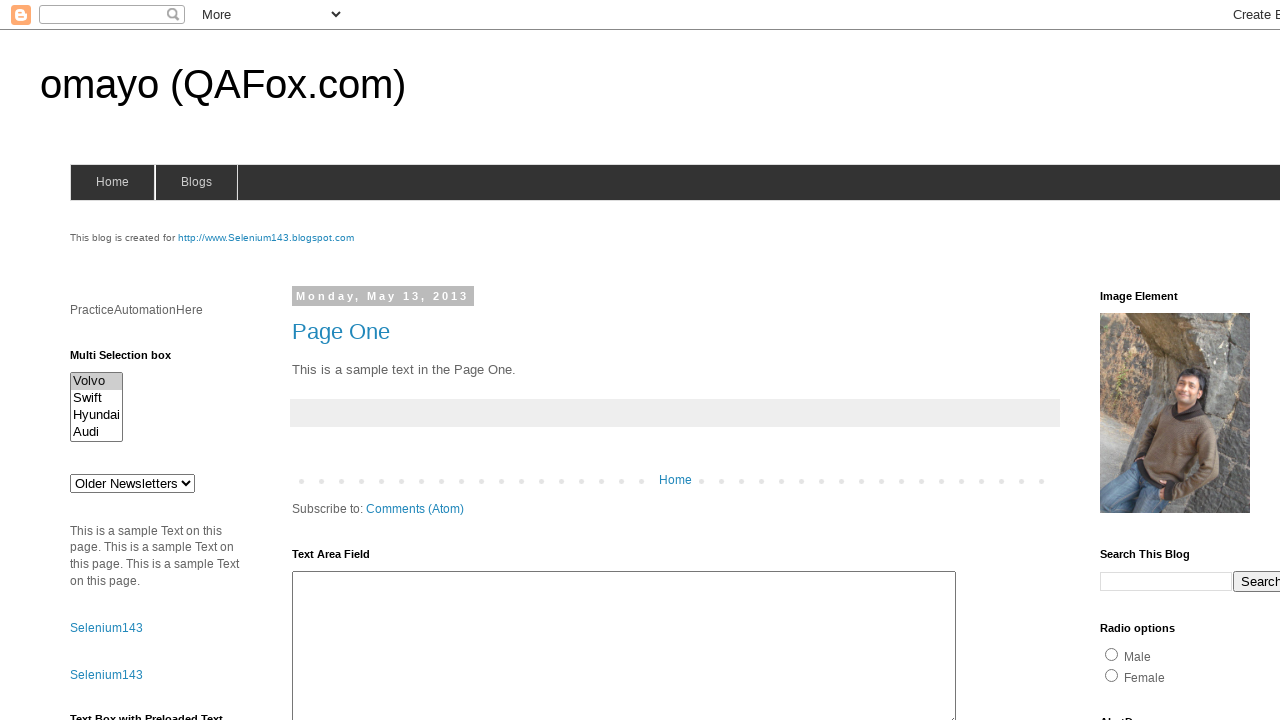

Selected option by index 2 on select#multiselect1
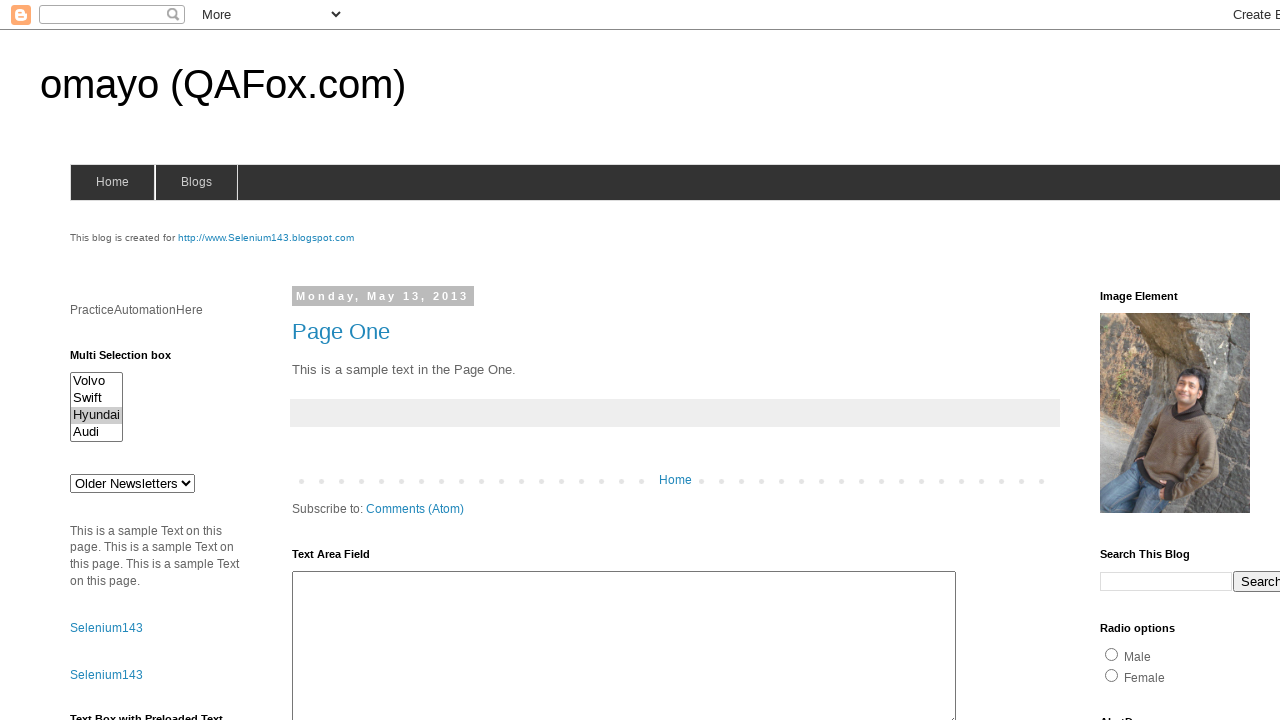

Selected option with value 'swiftx' on select#multiselect1
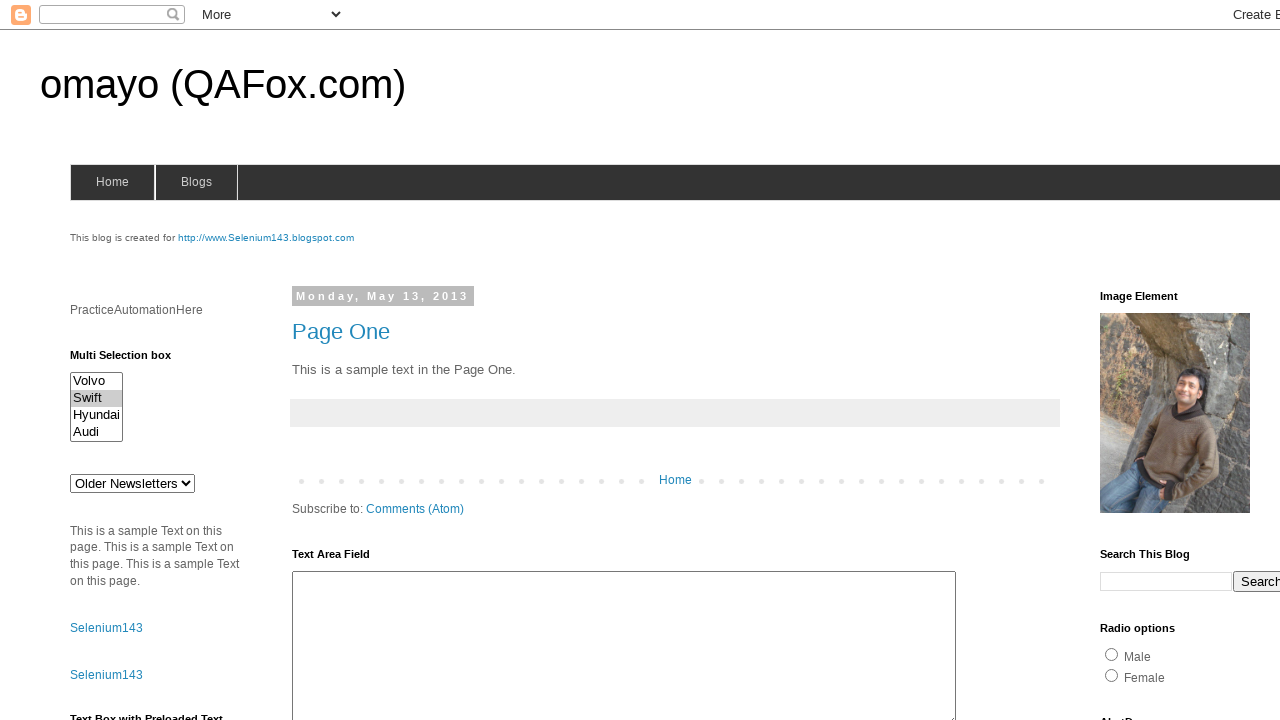

Selected option with label 'Audi' on select#multiselect1
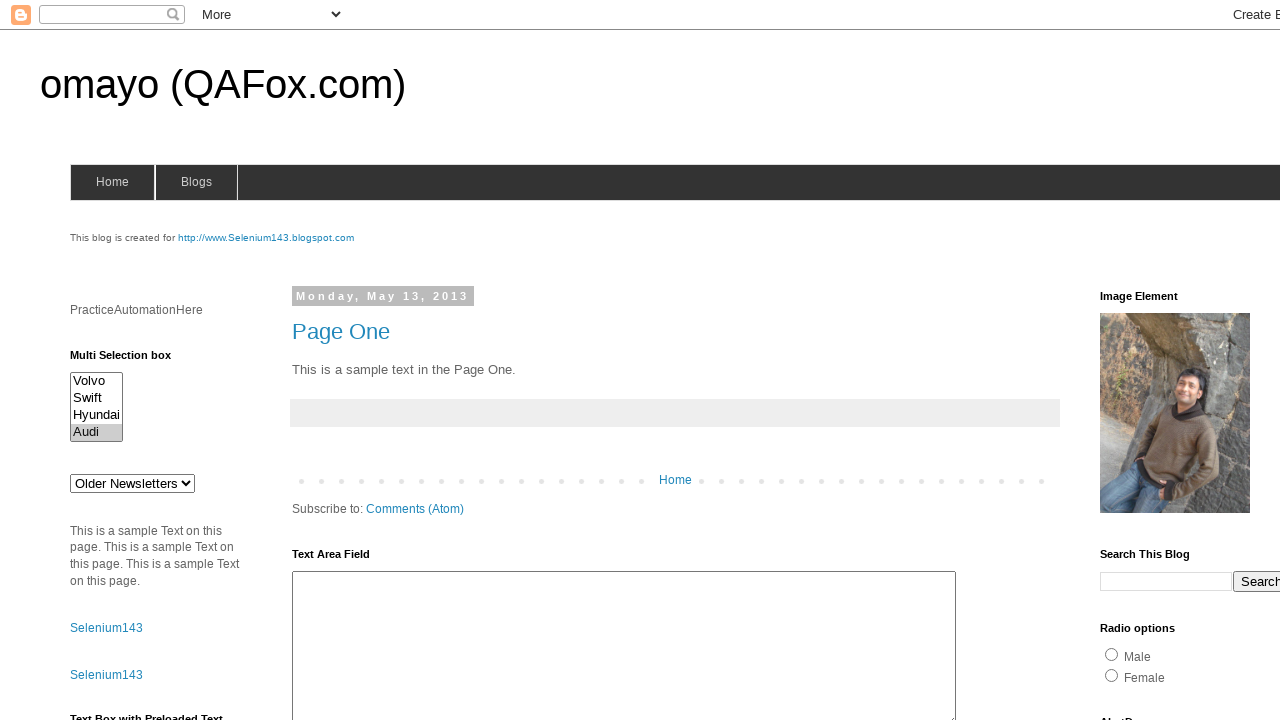

Selected option with label 'Volvo' on select#multiselect1
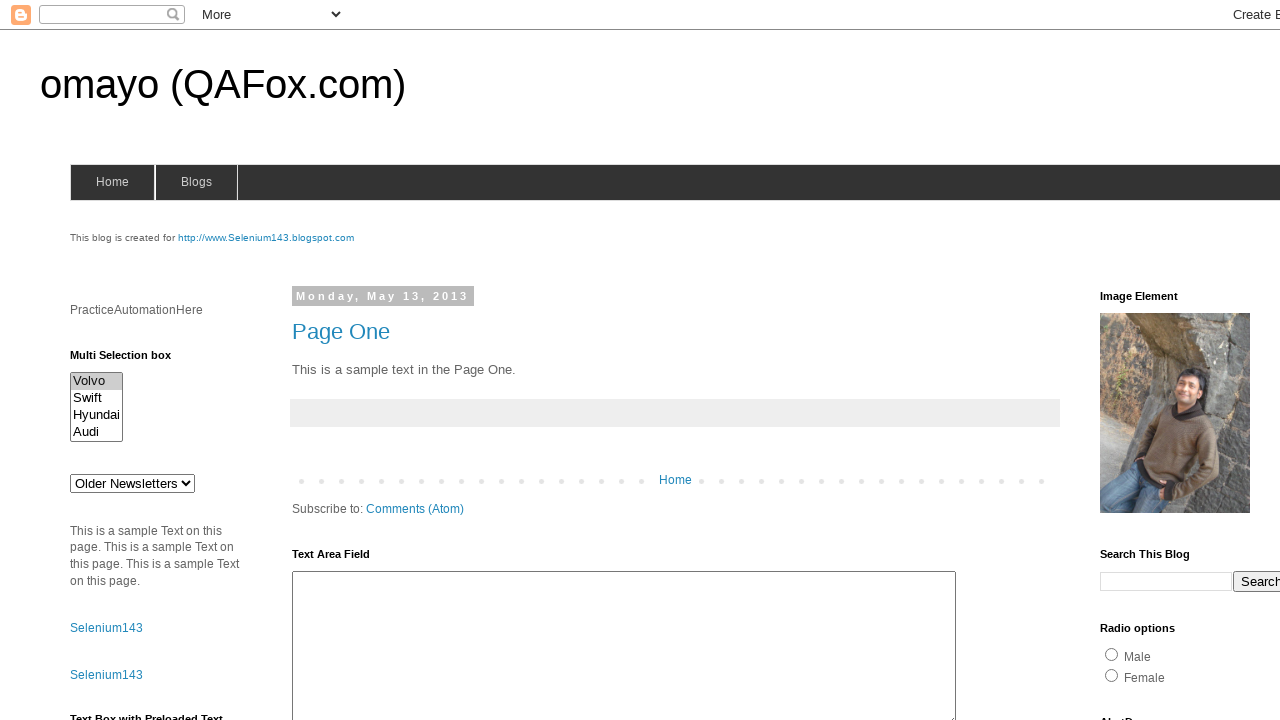

Deselected all options by selecting empty list on select#multiselect1
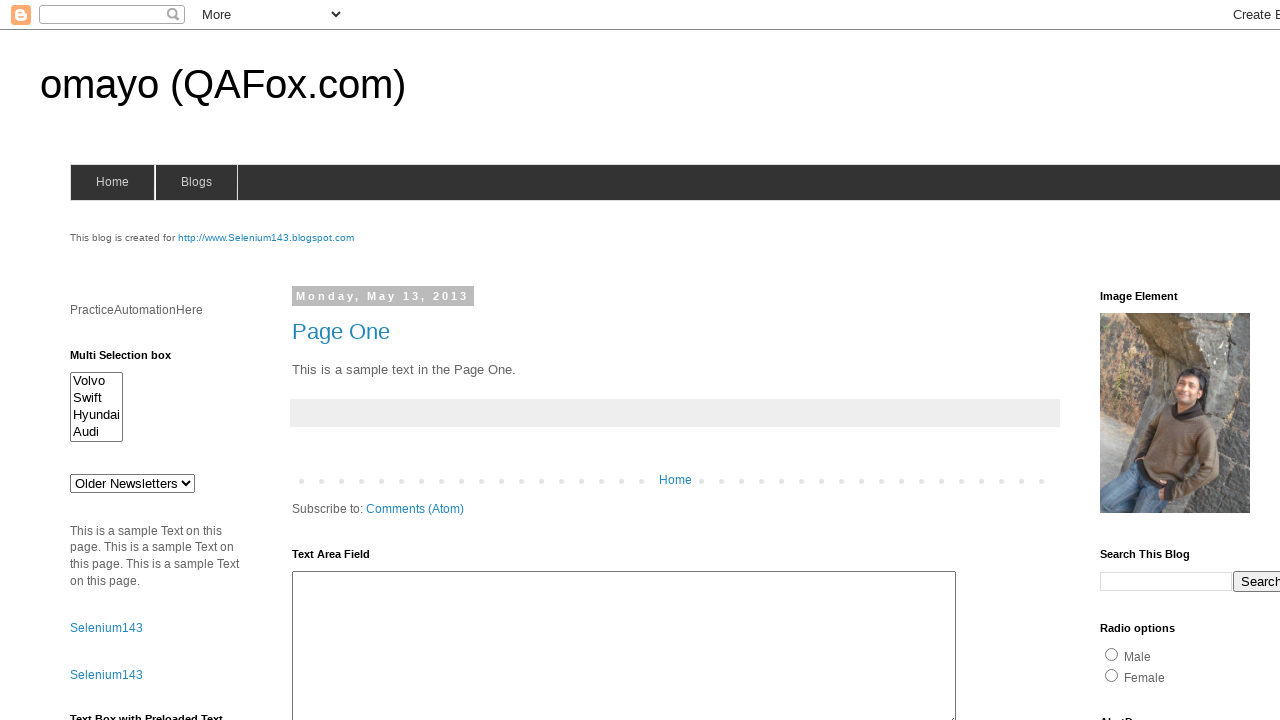

Verified multi-select dropdown is present and functional
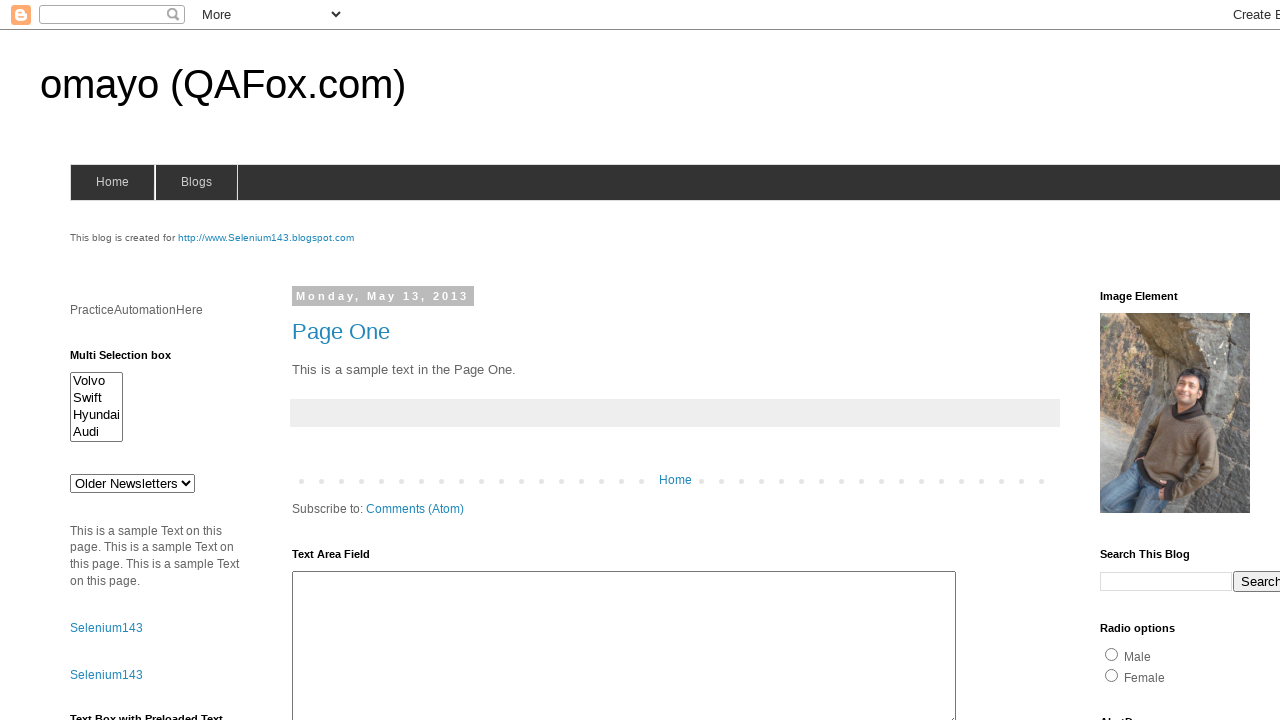

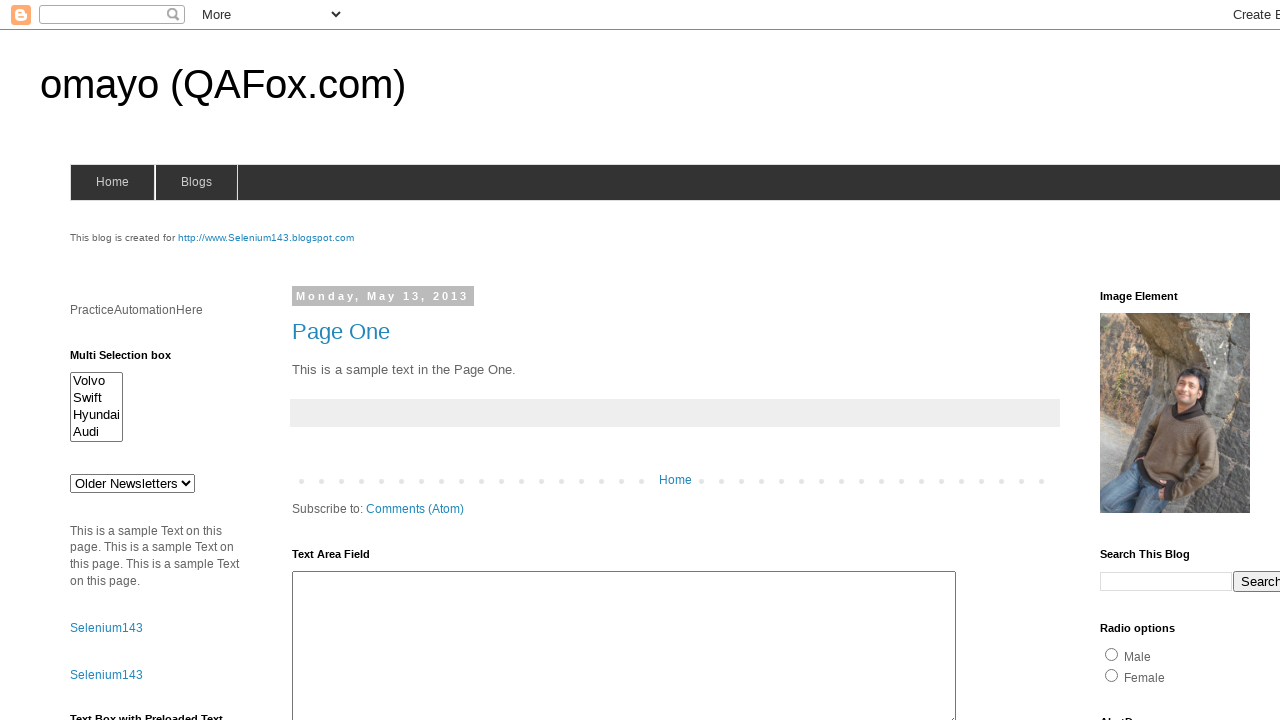